Tests the subscription functionality on the homepage by scrolling down to the footer, verifying the subscription section is visible, entering an email address, and verifying the success message. Note: The original test was incomplete, so this translation completes the intended flow based on the comments.

Starting URL: http://automationexercise.com

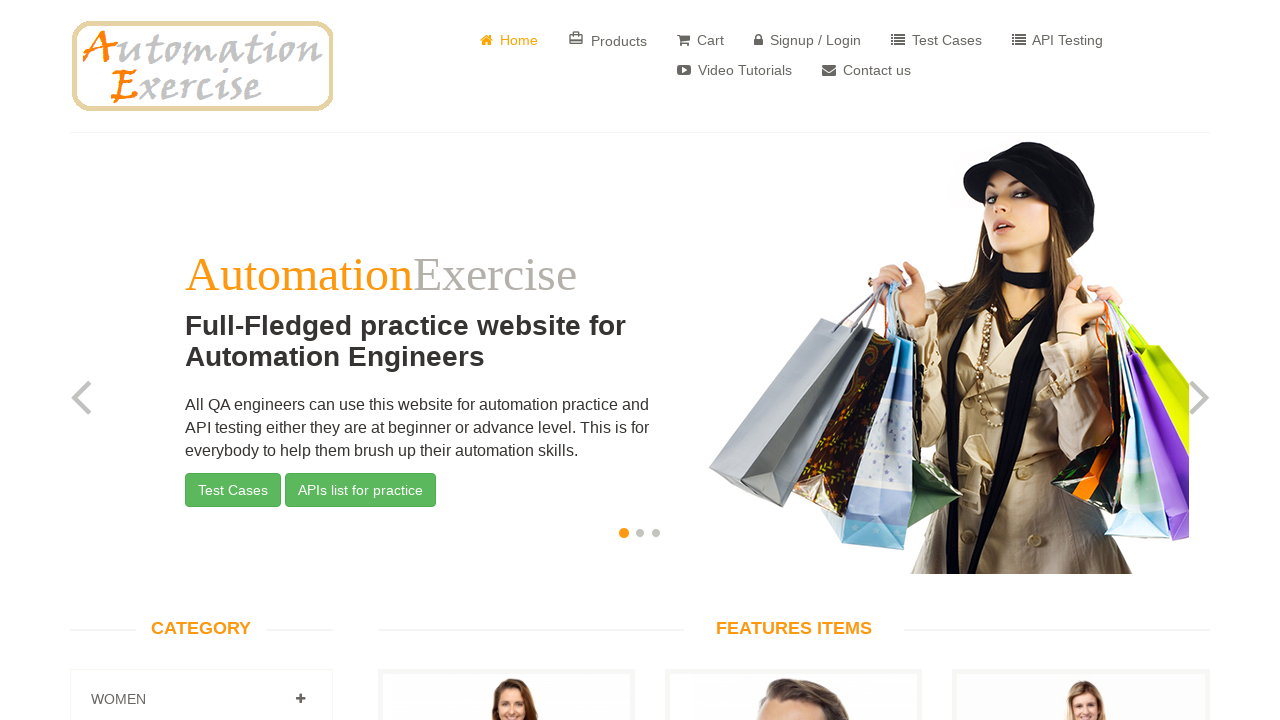

Home page body element loaded
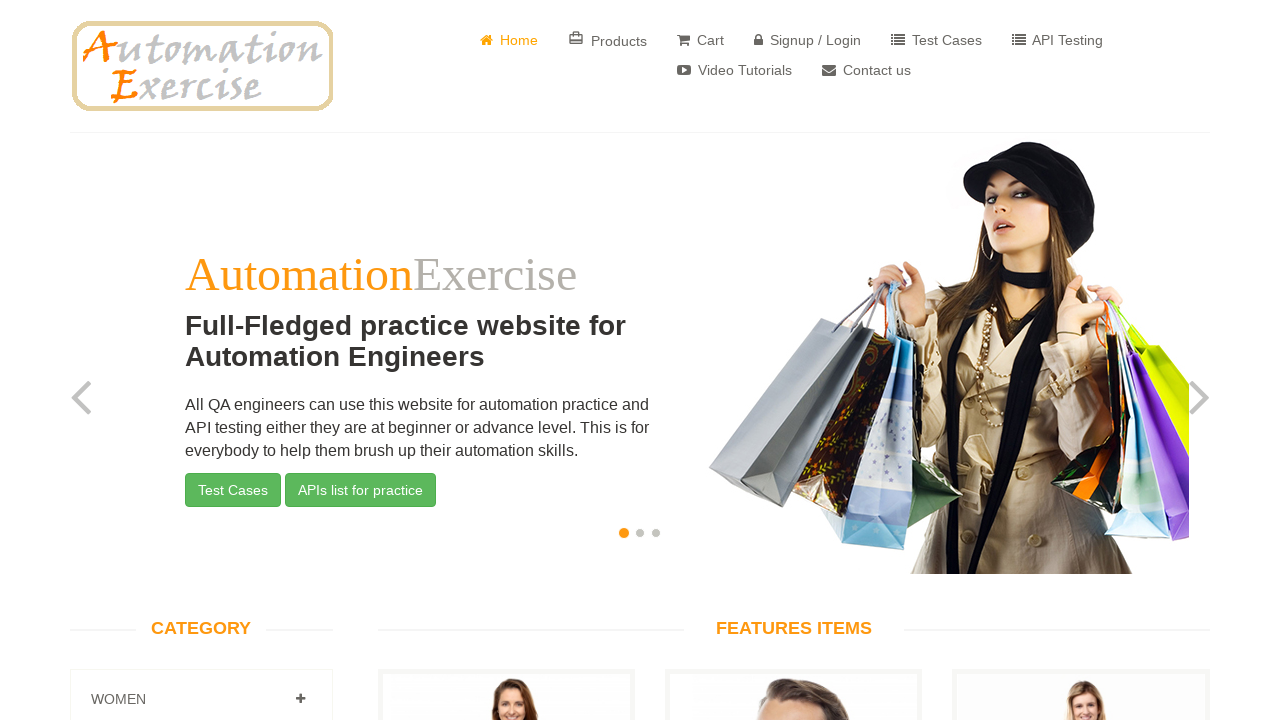

Scrolled down to footer (PageDown 1)
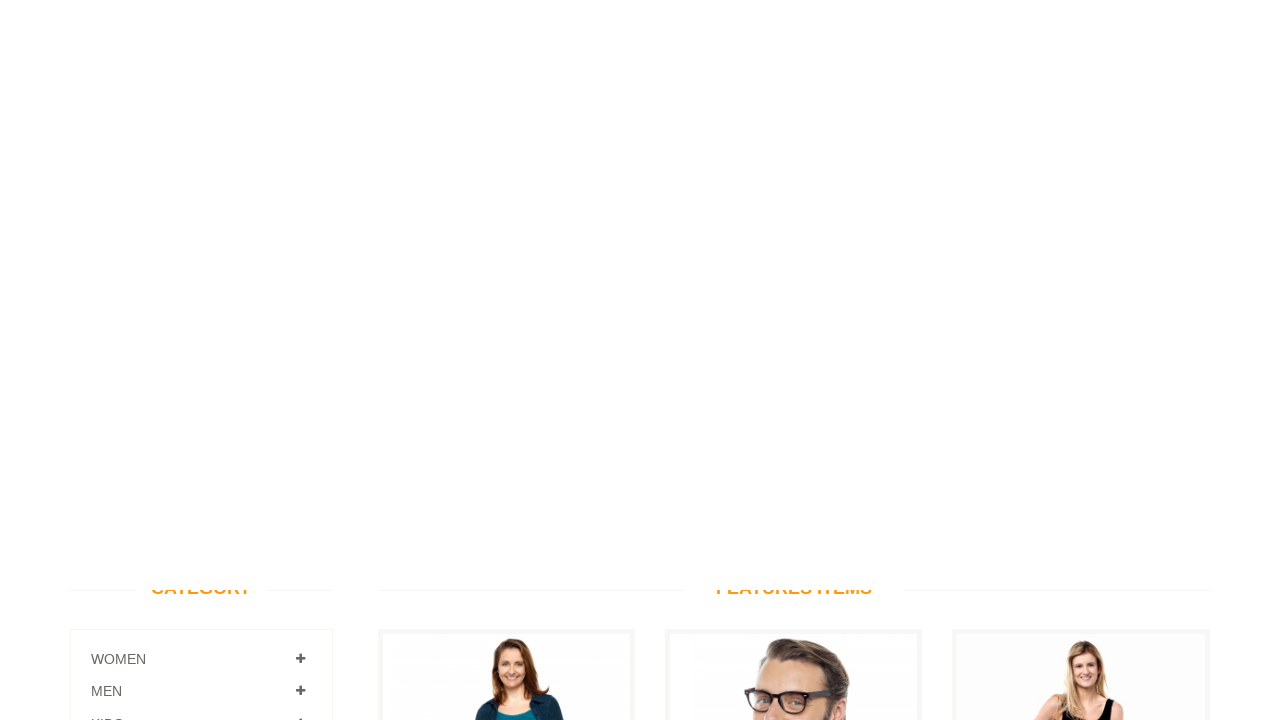

Scrolled down to footer (PageDown 2)
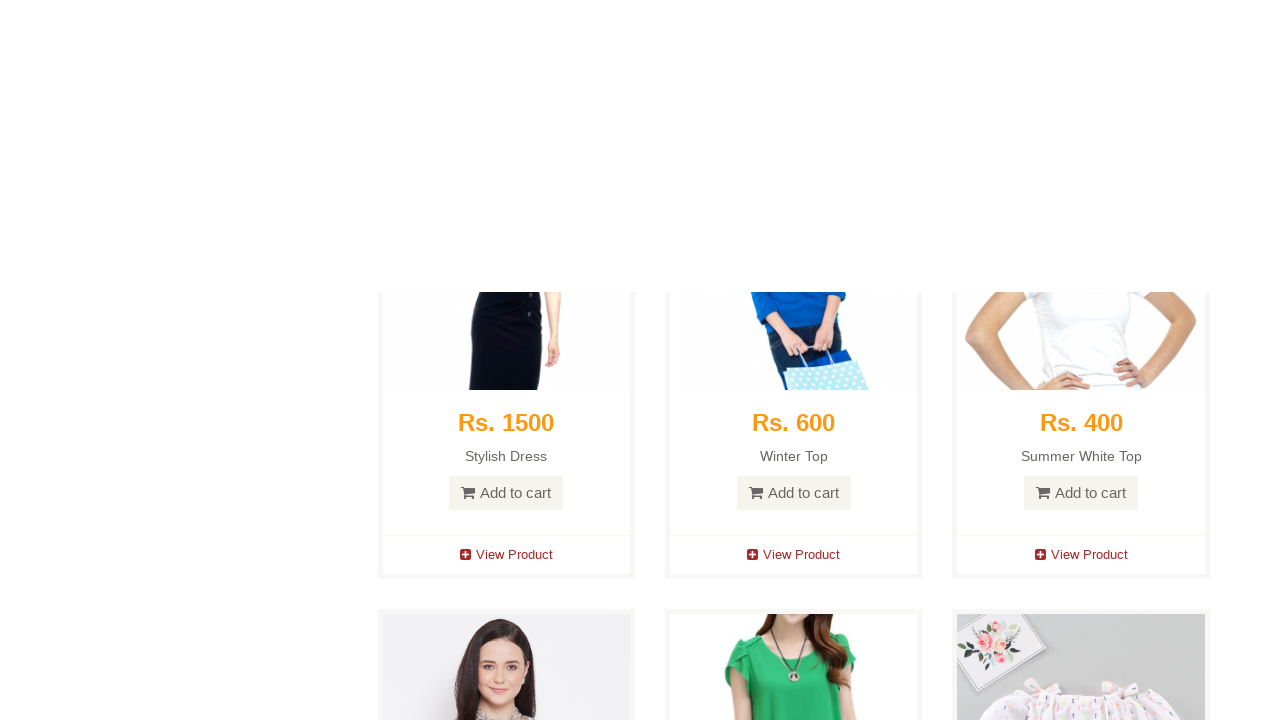

Scrolled down to footer (PageDown 3)
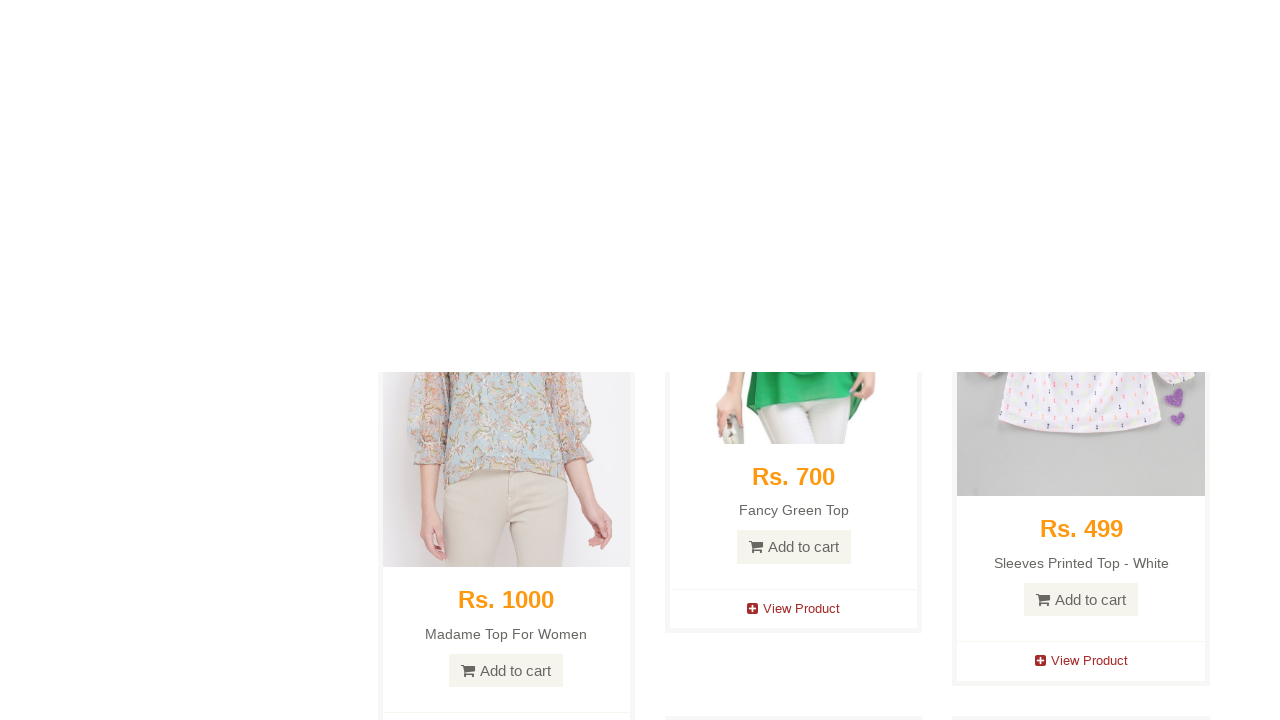

Scrolled down to footer (PageDown 4)
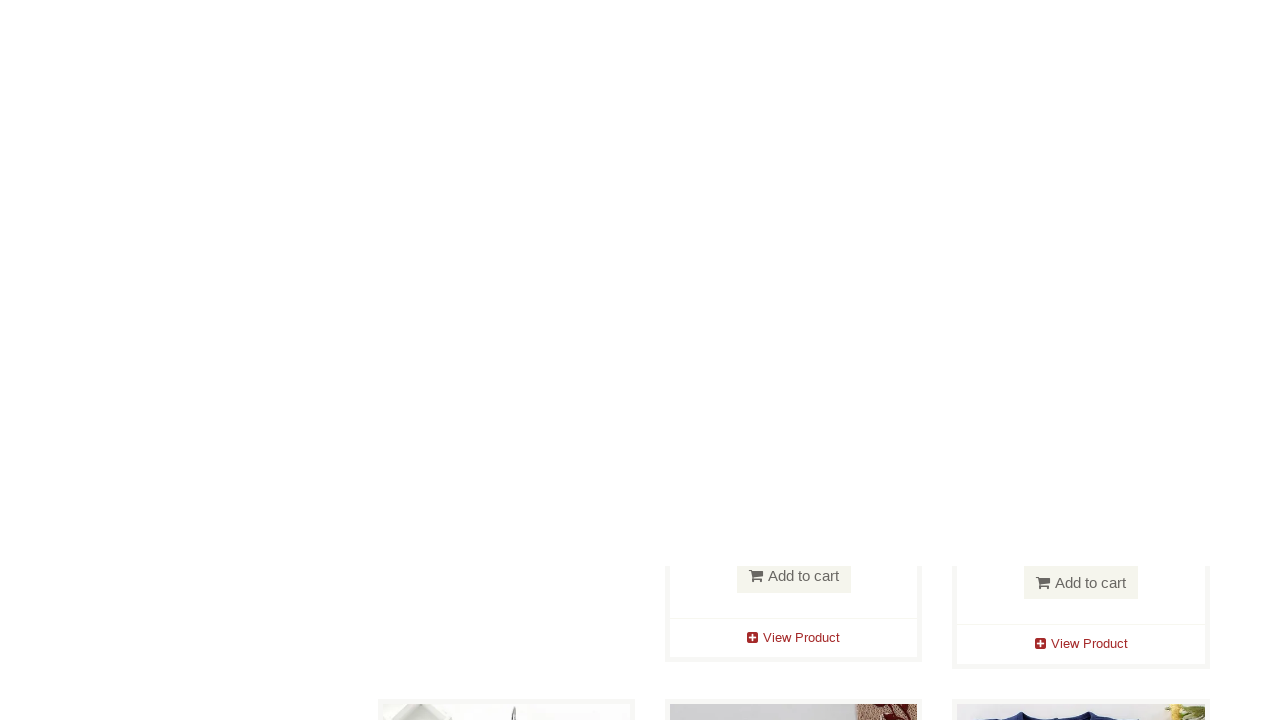

Subscription section header is visible in footer
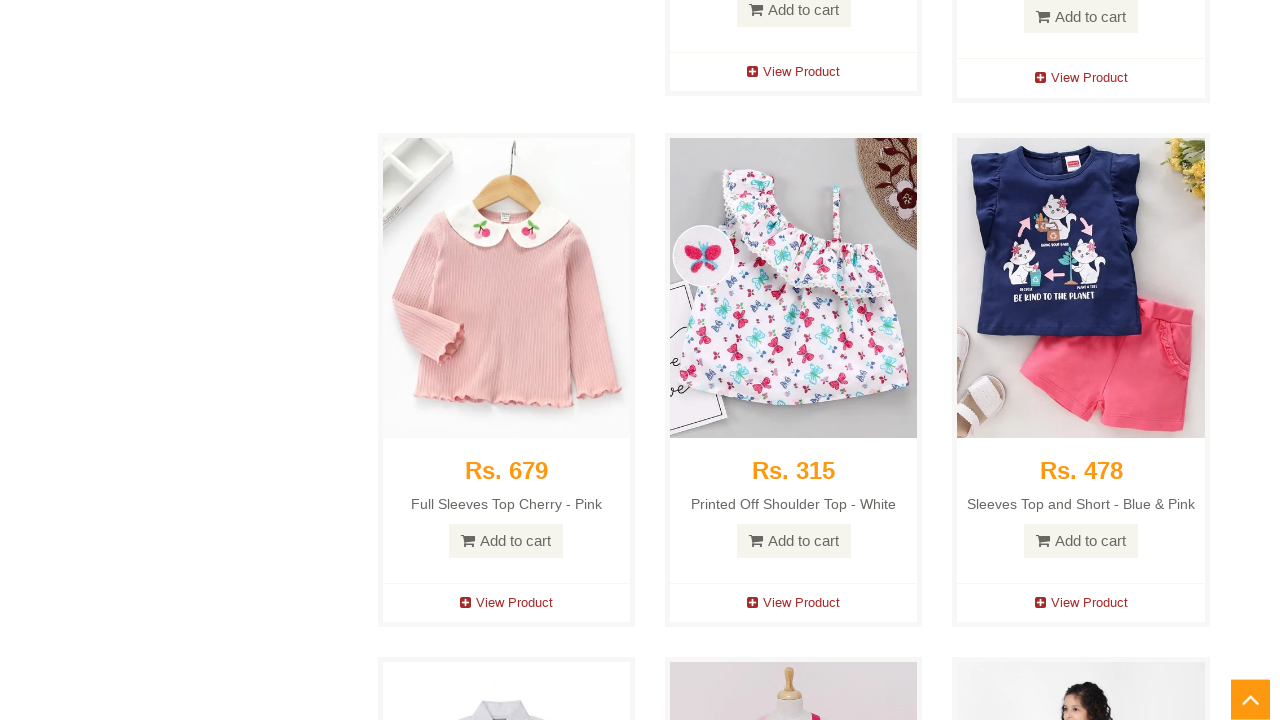

Entered email address 'randomtest847@example.com' in subscription field on #susbscribe_email
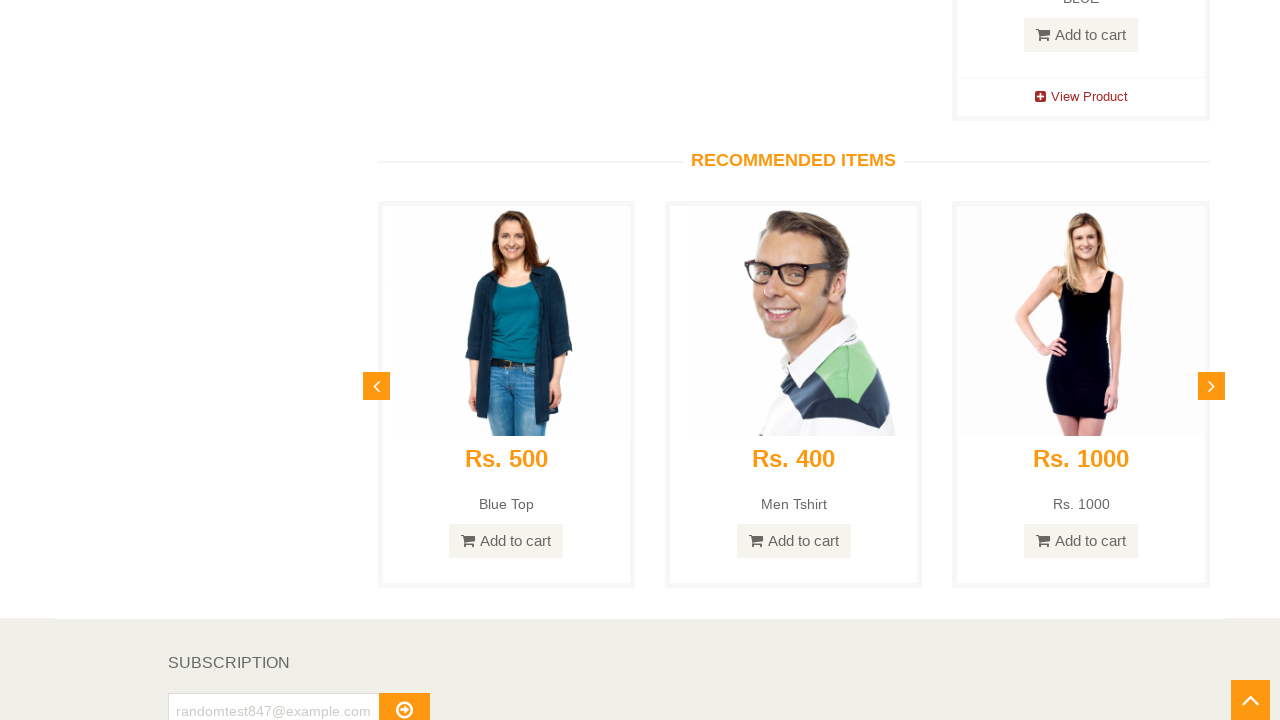

Clicked the subscribe button at (404, 702) on #subscribe
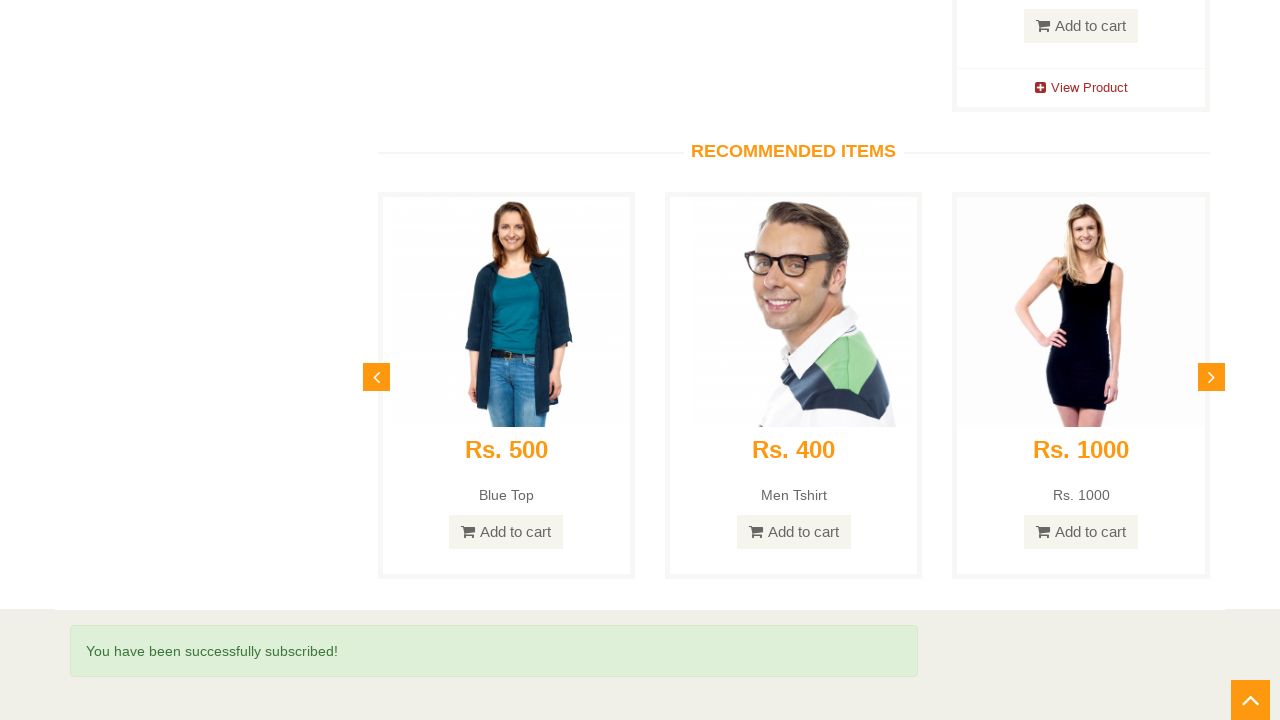

Success message 'You have been successfully subscribed!' is visible
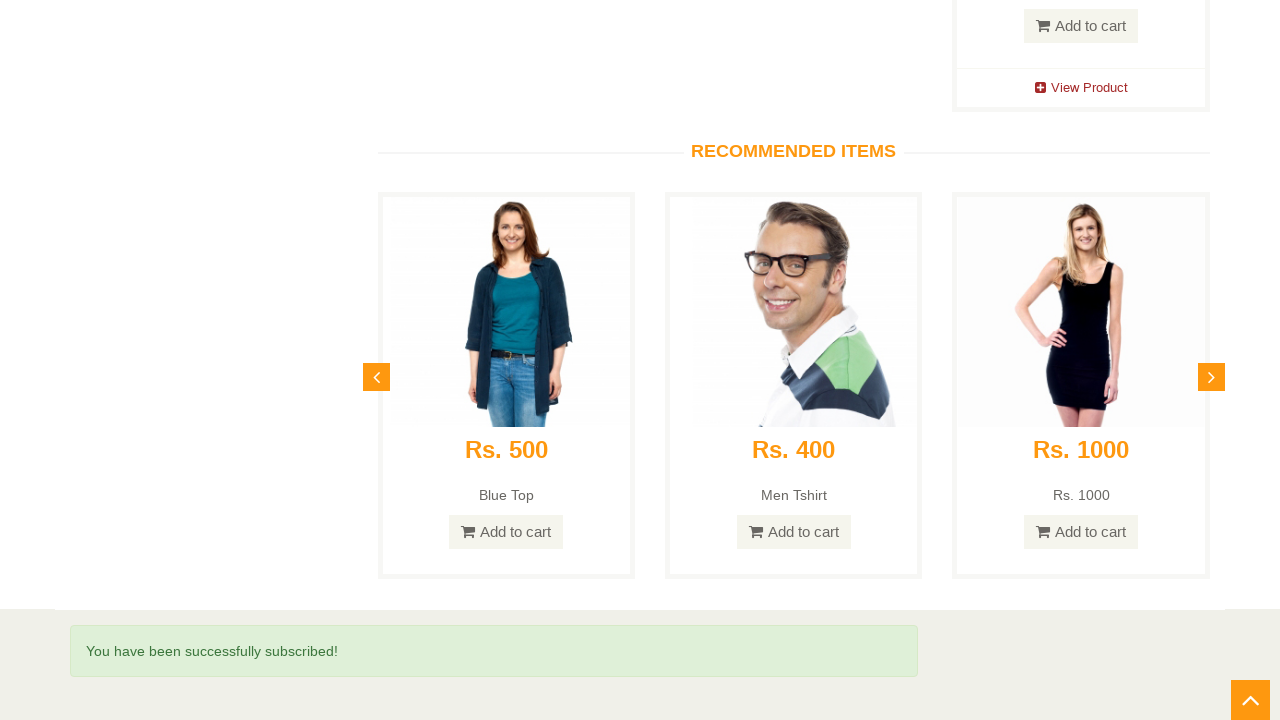

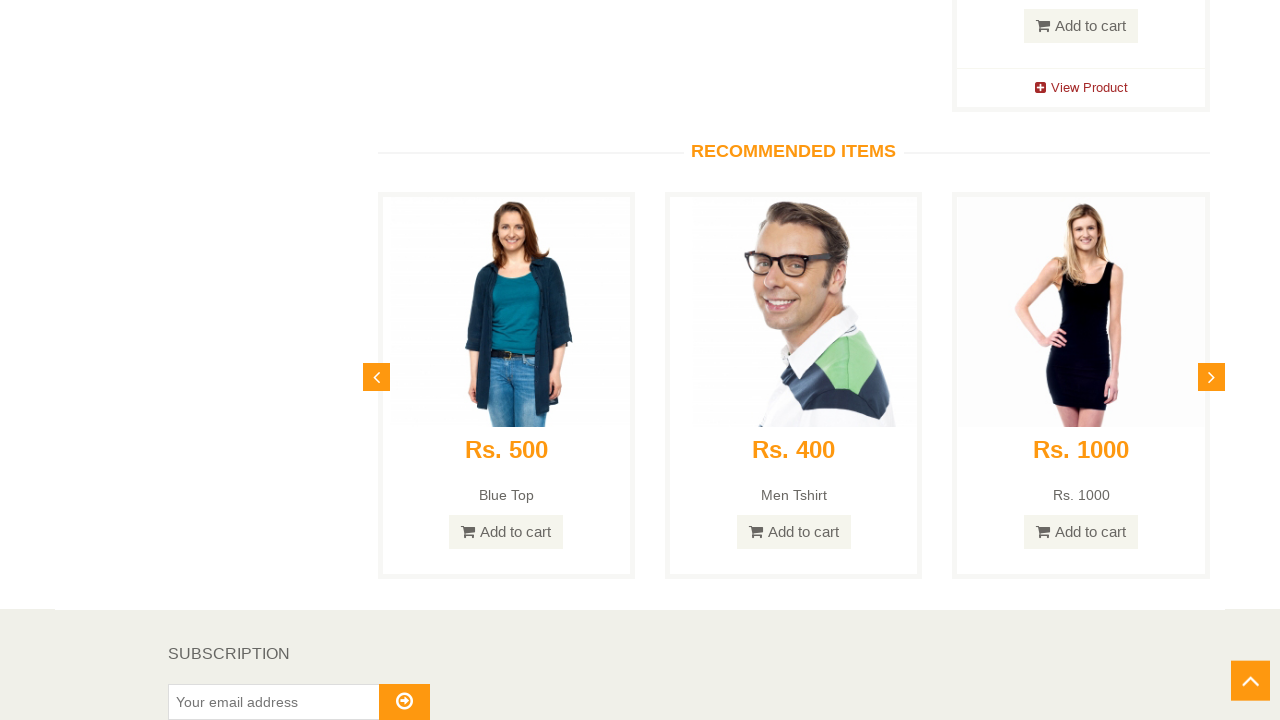